Tests that saved changes to employee name, phone, and title fields persist after clicking the save button

Starting URL: https://devmountain-qa.github.io/employee-manager/1.2_Version/index.html

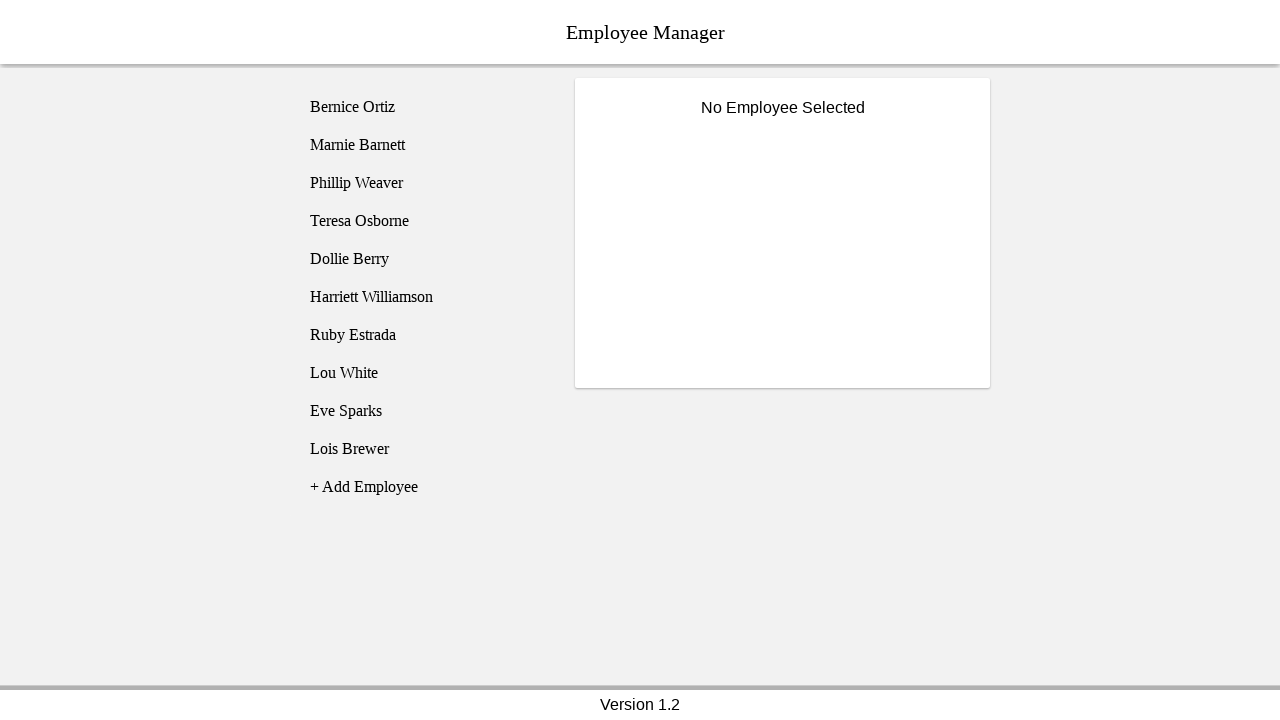

Clicked on employee1 to open their details at (425, 107) on [name='employee1']
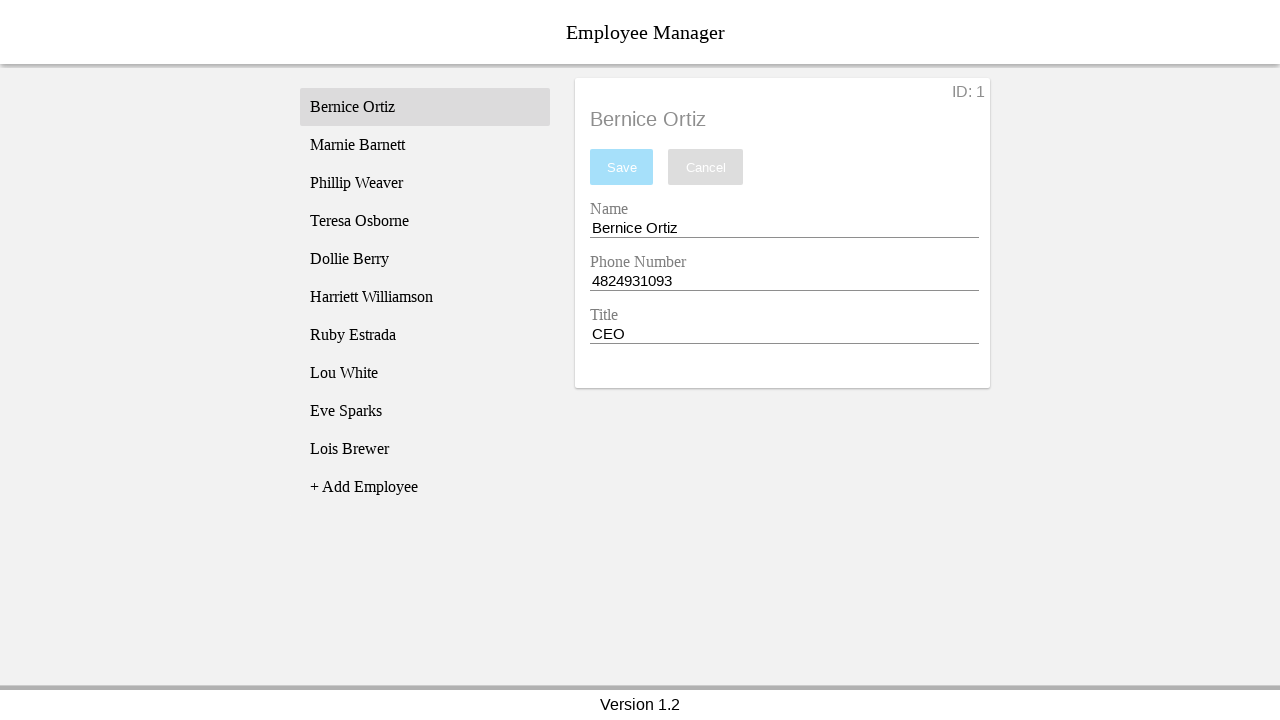

Name entry field became visible
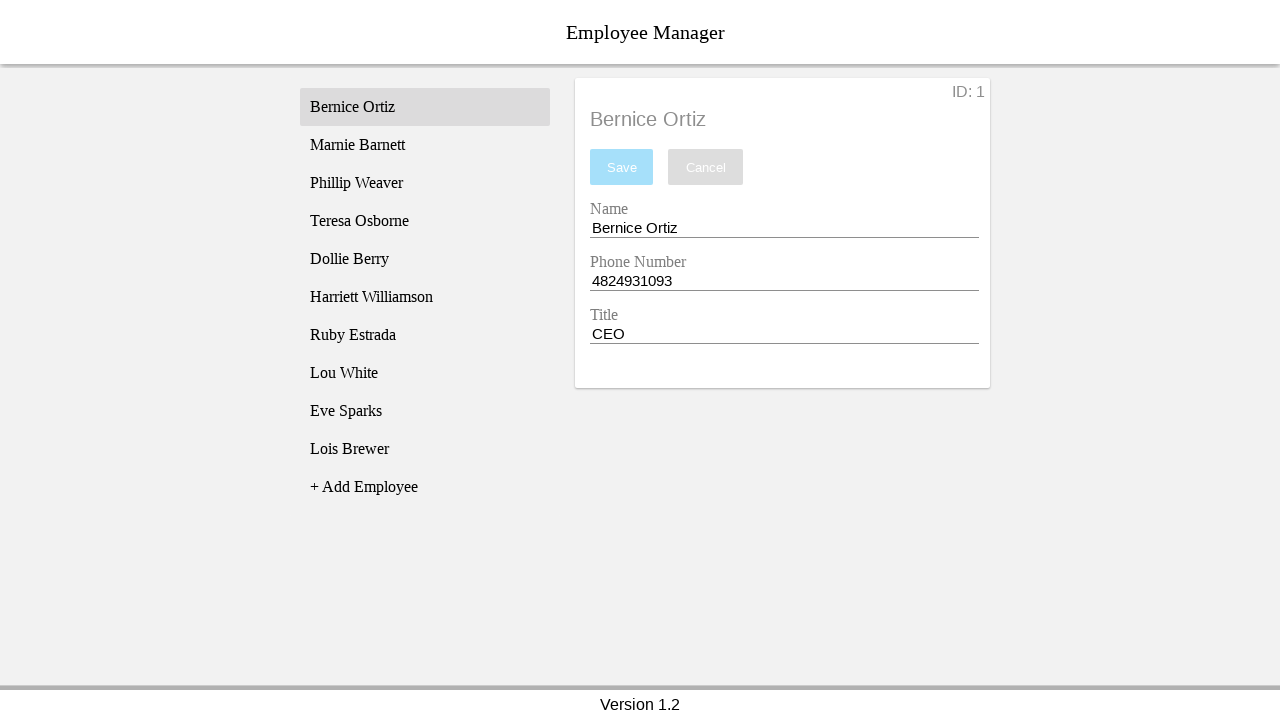

Phone entry field became visible
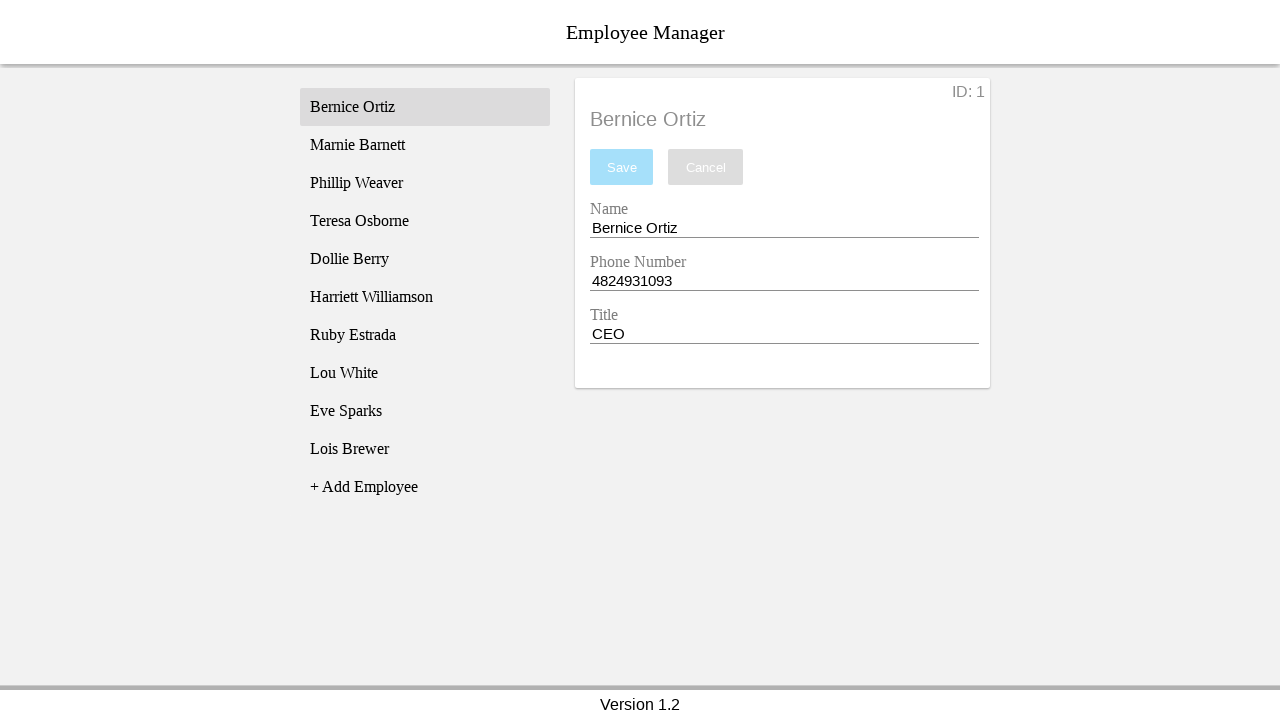

Title entry field became visible
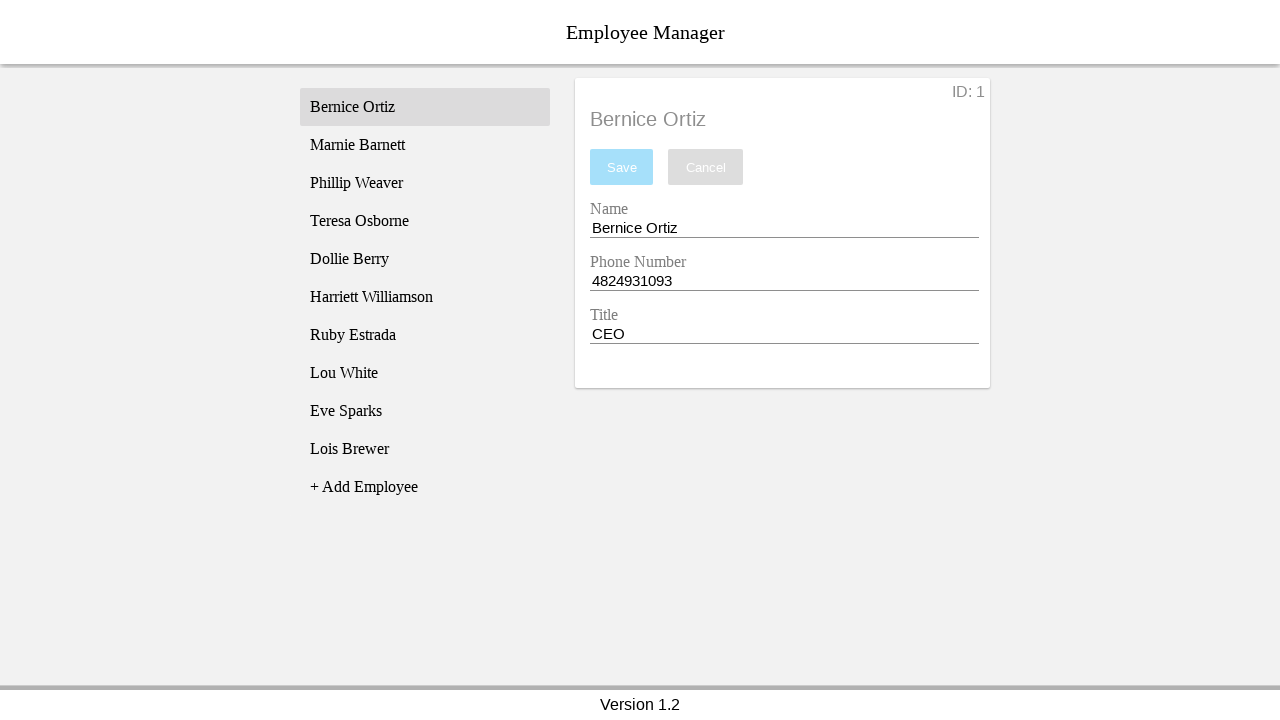

Cleared name entry field on [name='nameEntry']
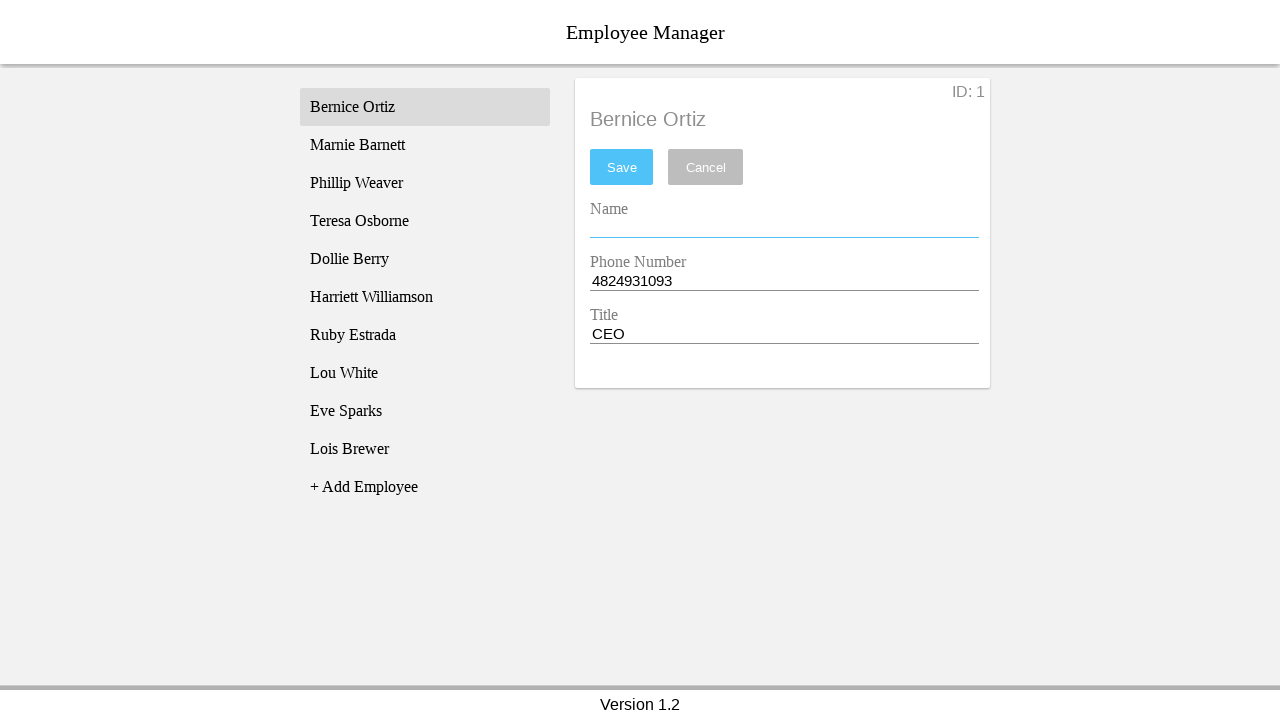

Filled name entry field with 'Test Name Change' on [name='nameEntry']
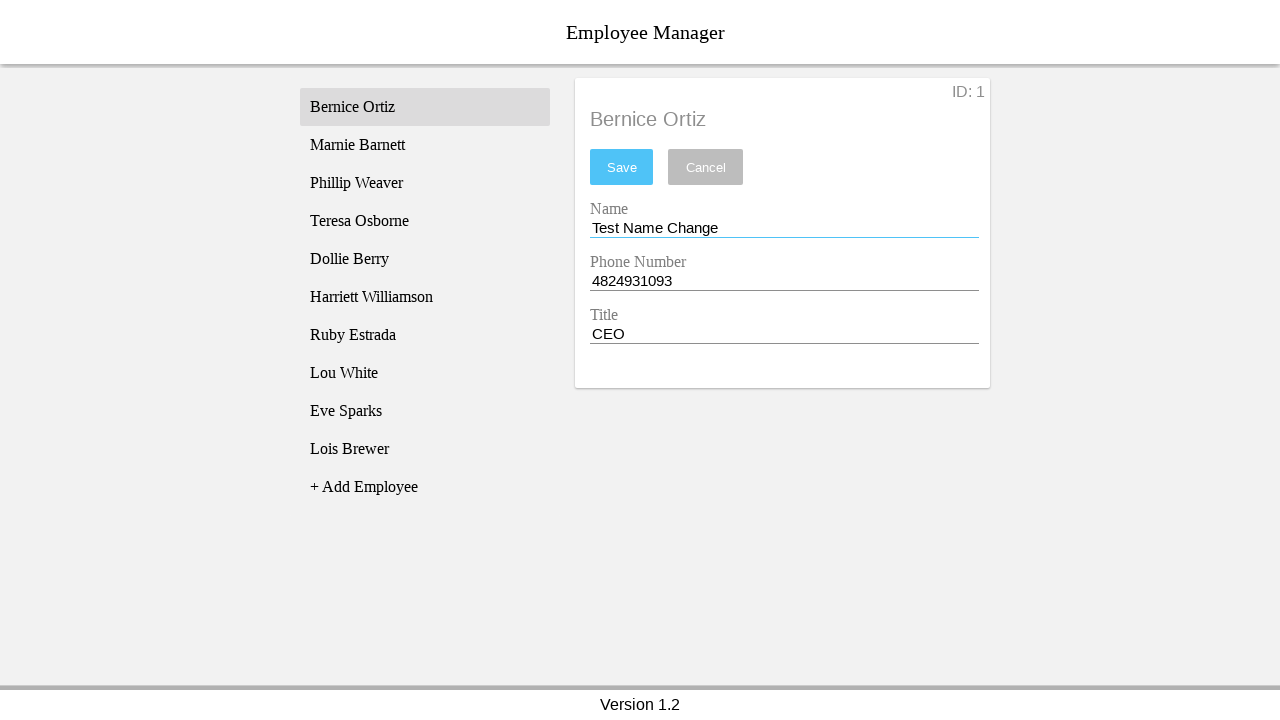

Cleared phone entry field on [name='phoneEntry']
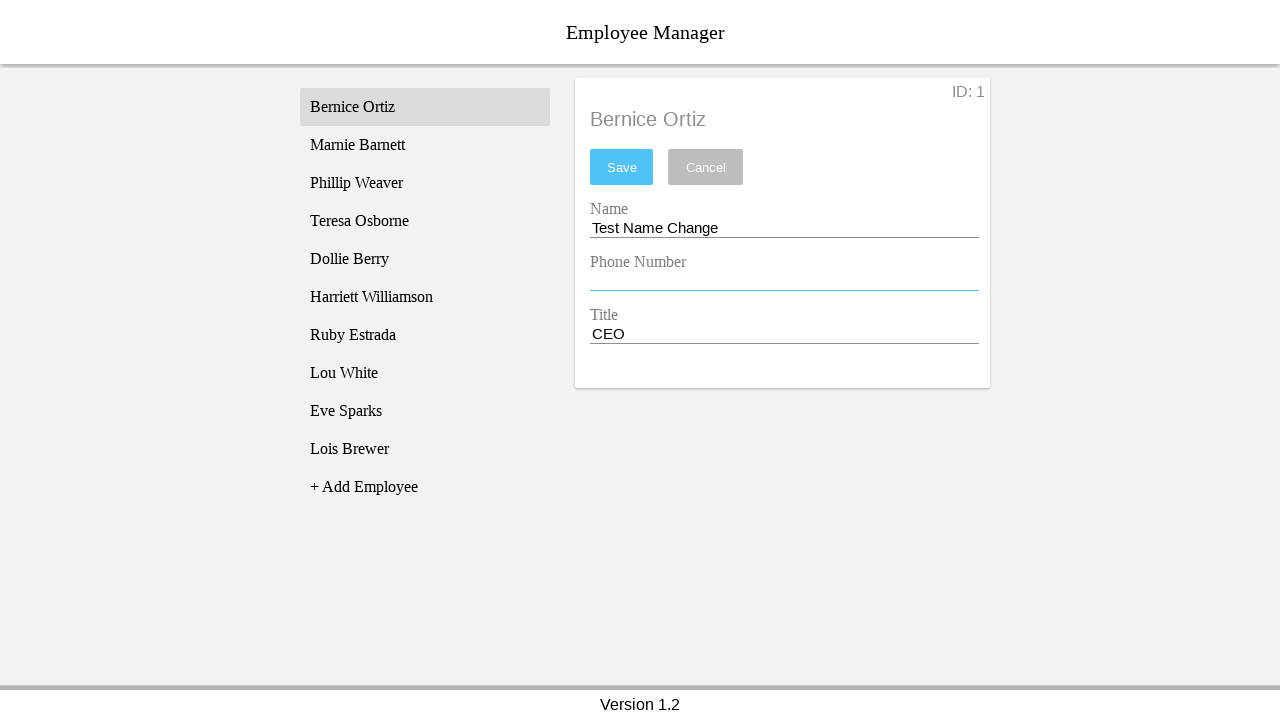

Filled phone entry field with '123456789' on [name='phoneEntry']
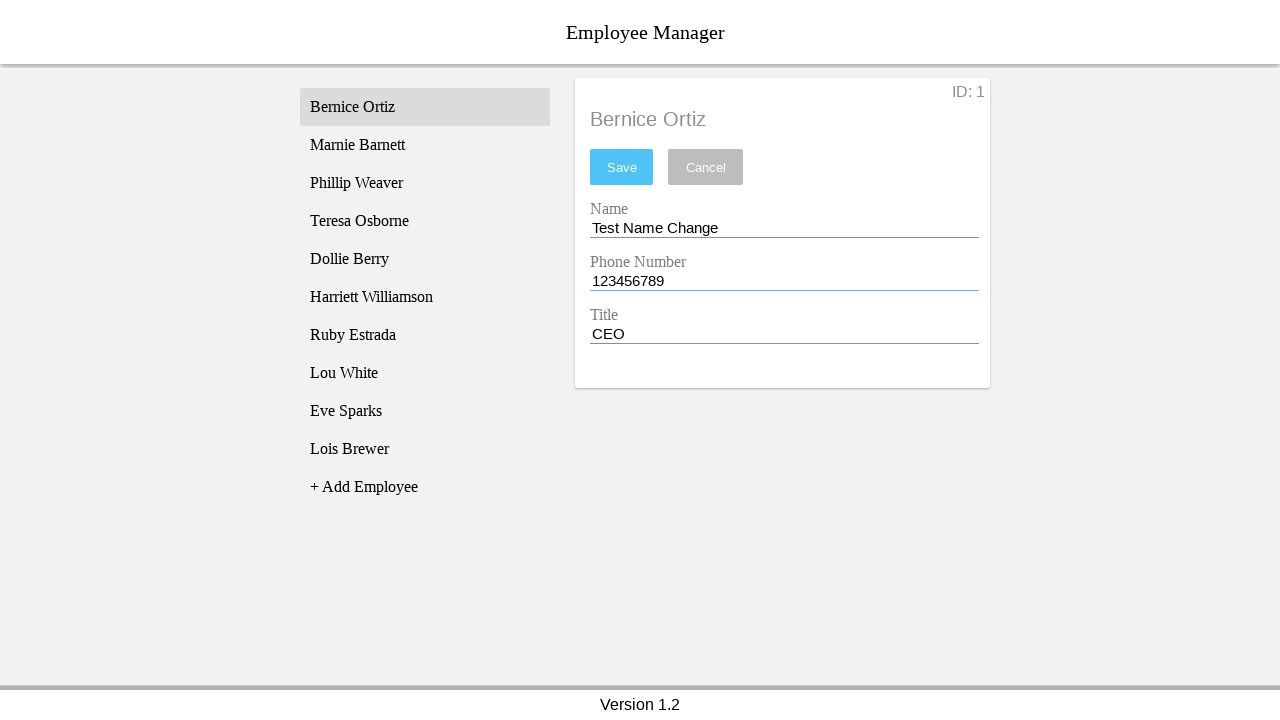

Cleared title entry field on [name='titleEntry']
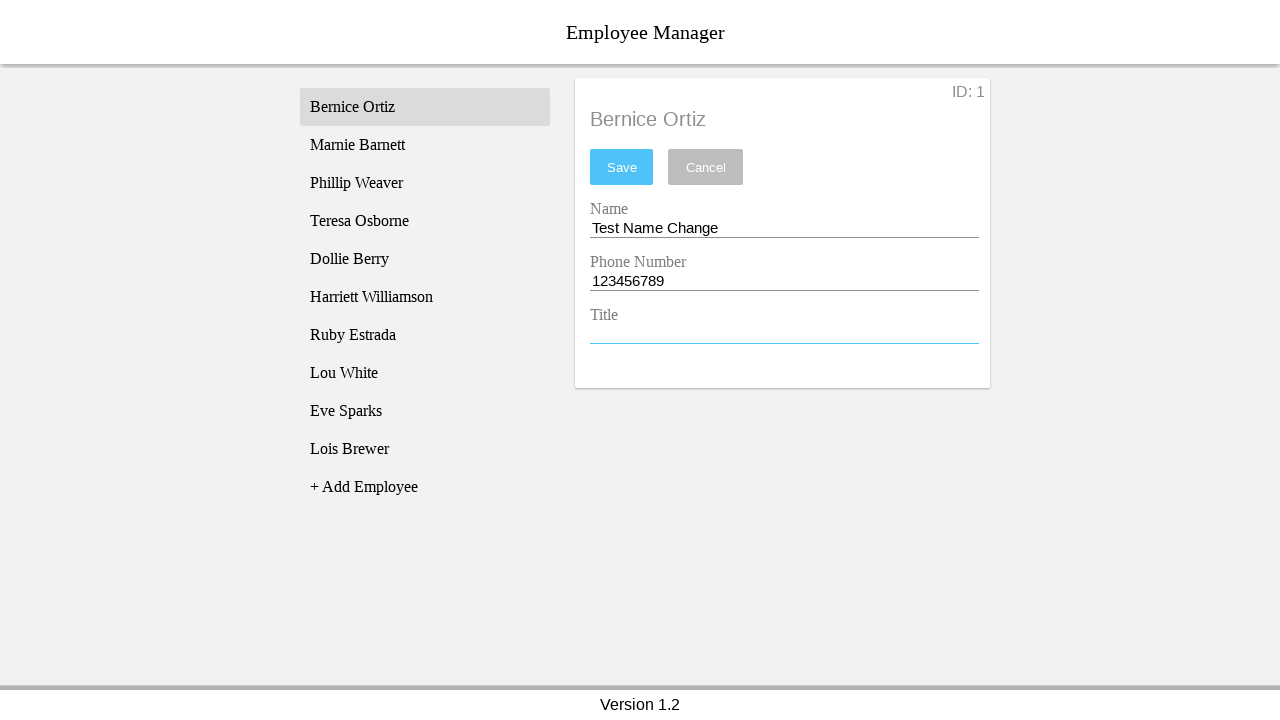

Filled title entry field with 'Test Title Change' on [name='titleEntry']
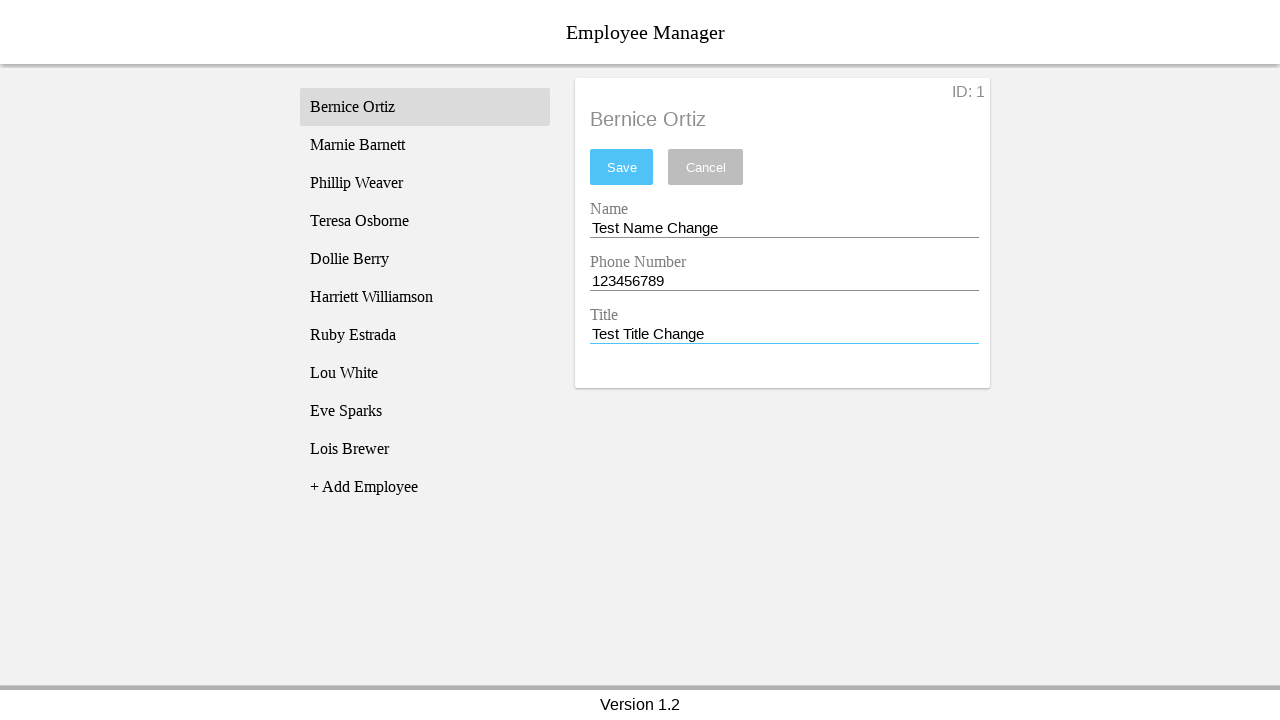

Clicked save button to persist changes at (622, 167) on #saveBtn
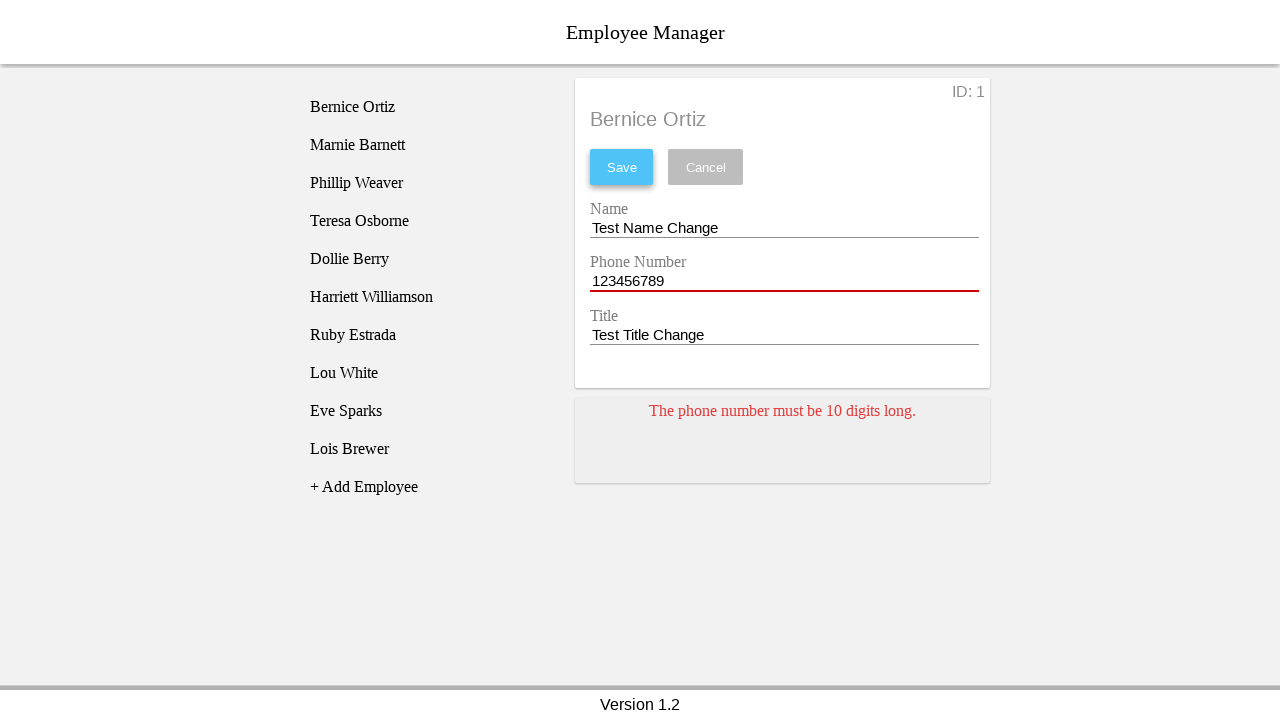

Employee title updated and visible, confirming changes persisted
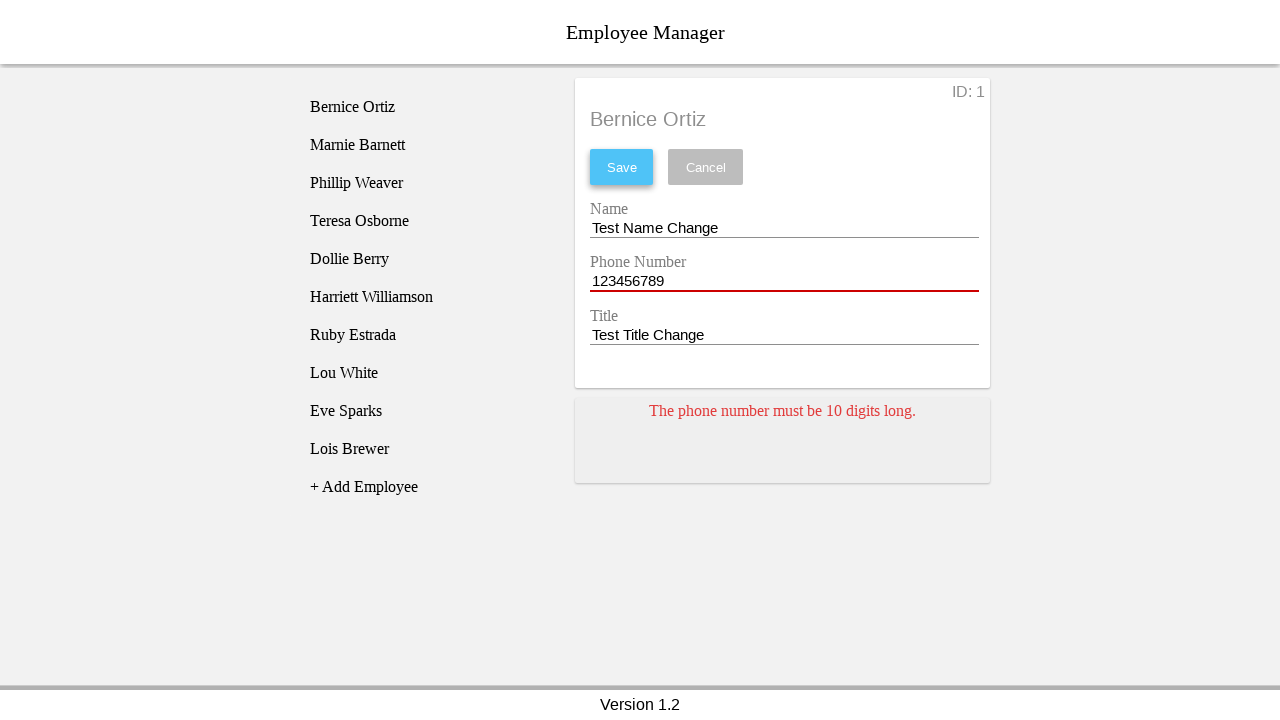

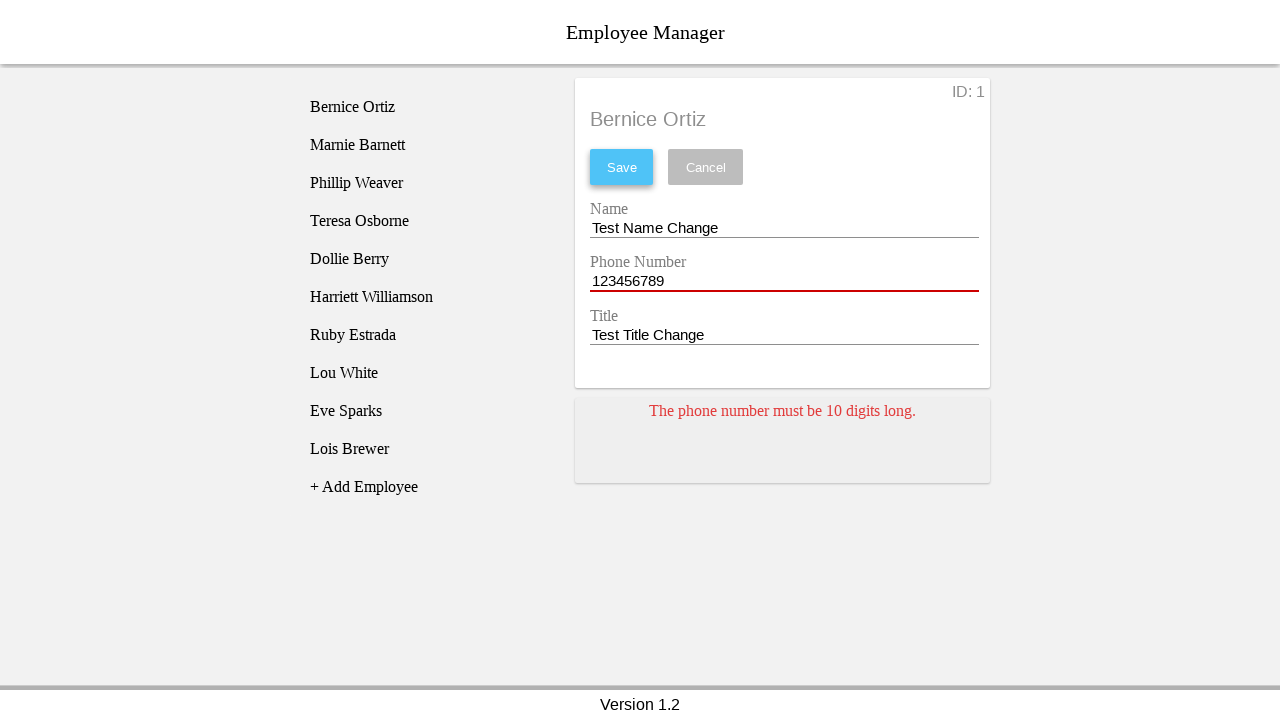